Tests dynamic form controls by clicking the Enable button to activate a text field, then entering text into the enabled field

Starting URL: https://the-internet.herokuapp.com/dynamic_controls

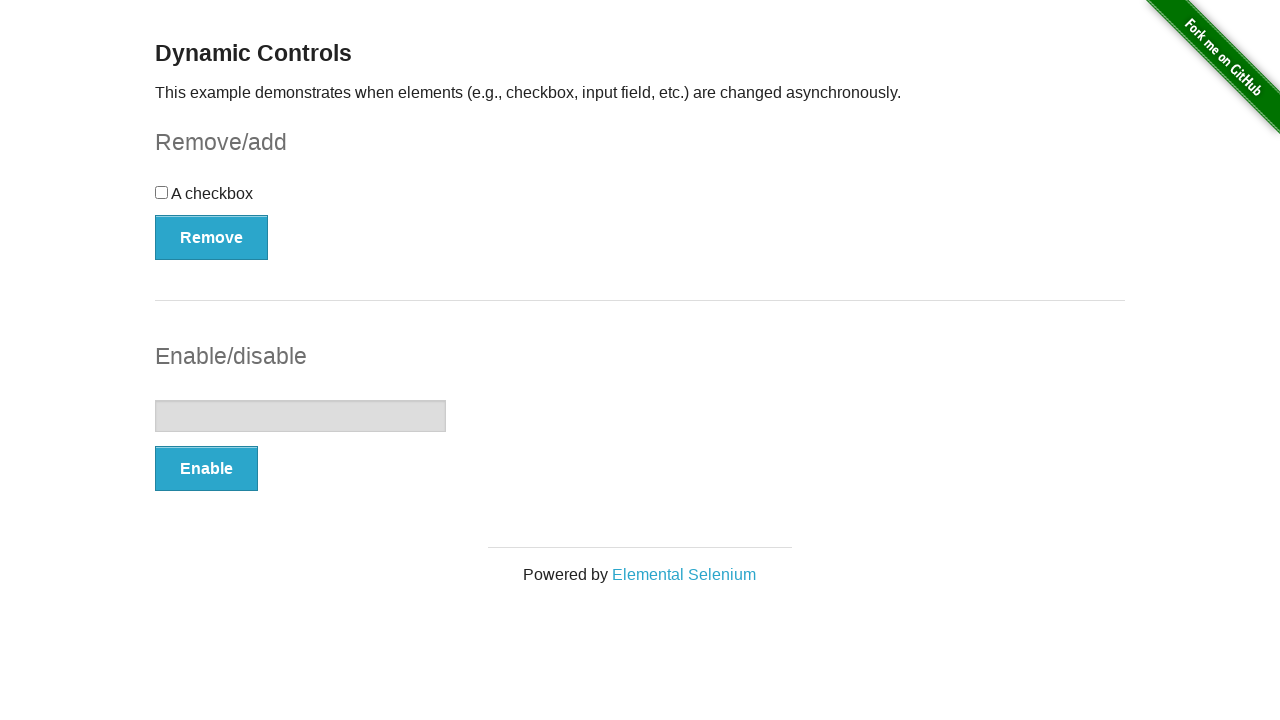

Clicked the Enable button to activate the text field at (206, 469) on xpath=//button[text()='Enable']
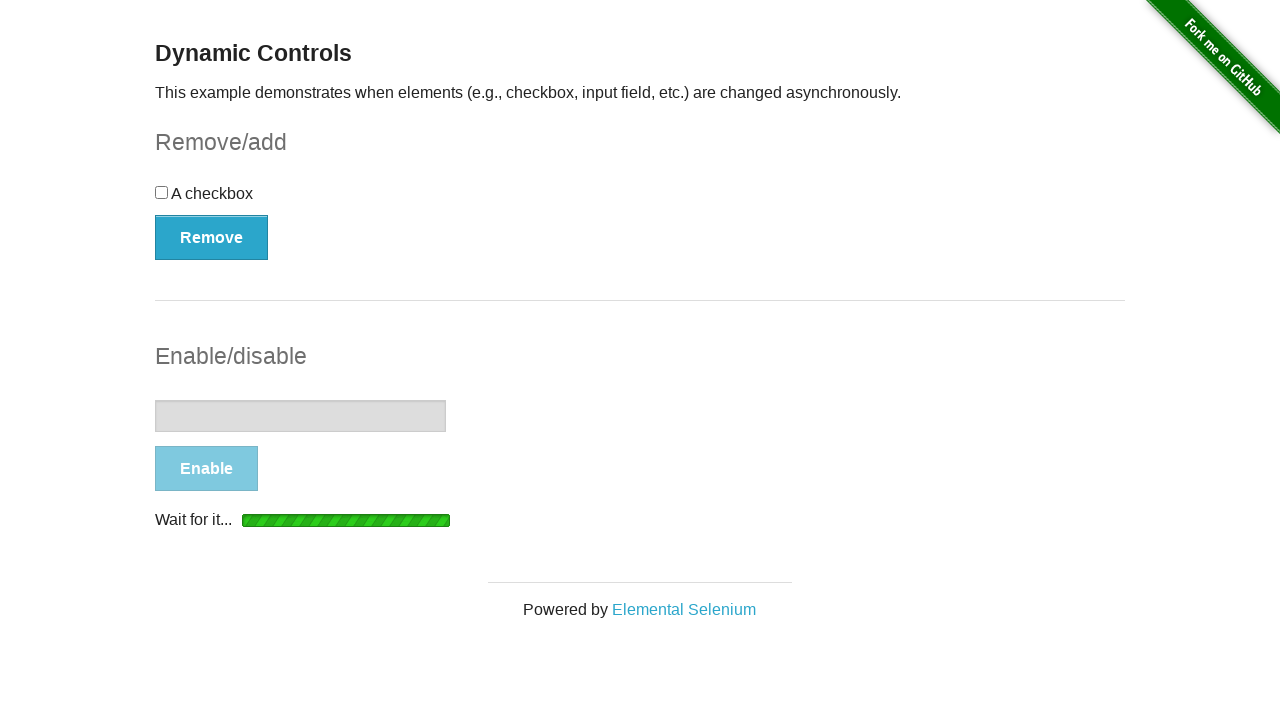

Text field became visible
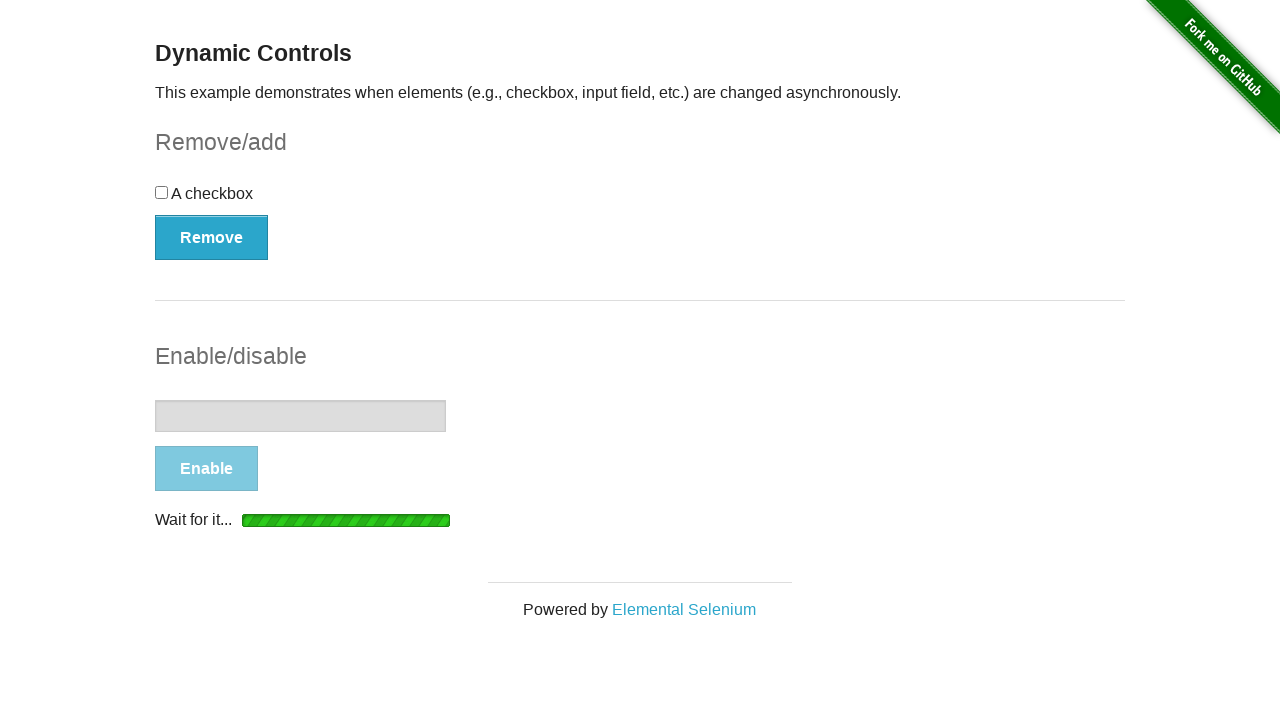

Entered 'Hello' into the enabled text field on //input[@type='text']
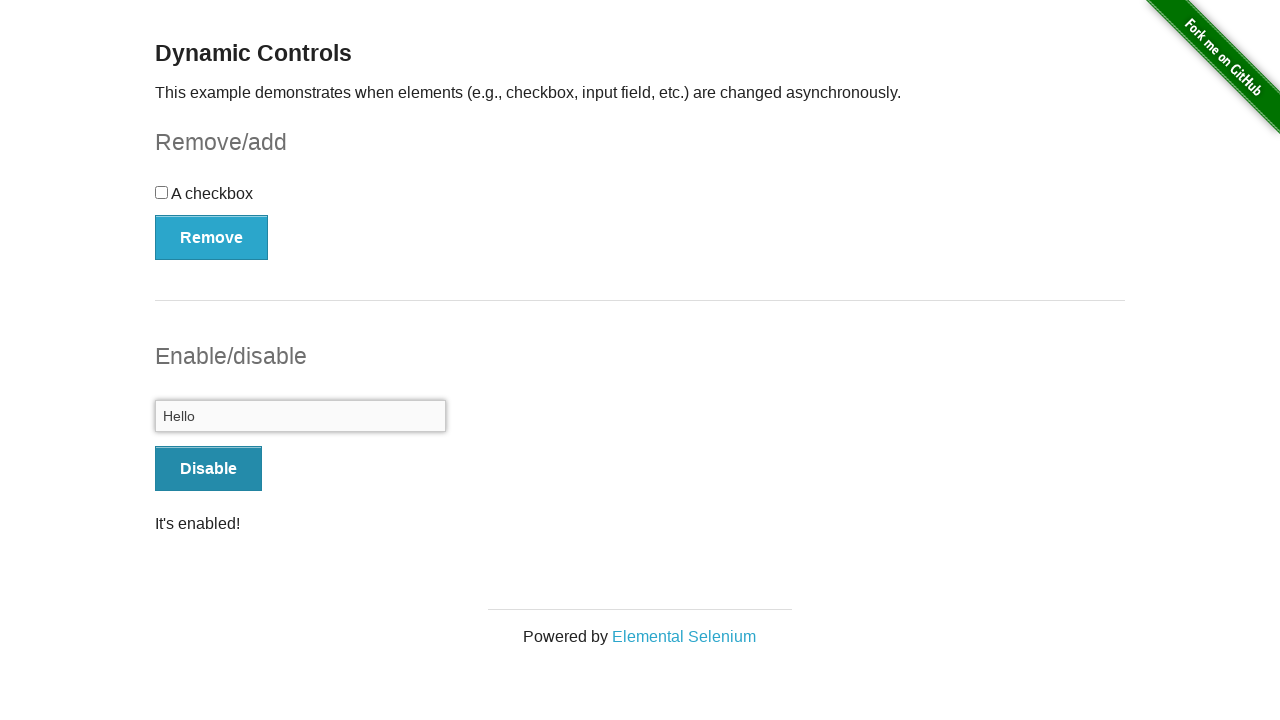

Verified that 'Hello' was successfully entered into the text field
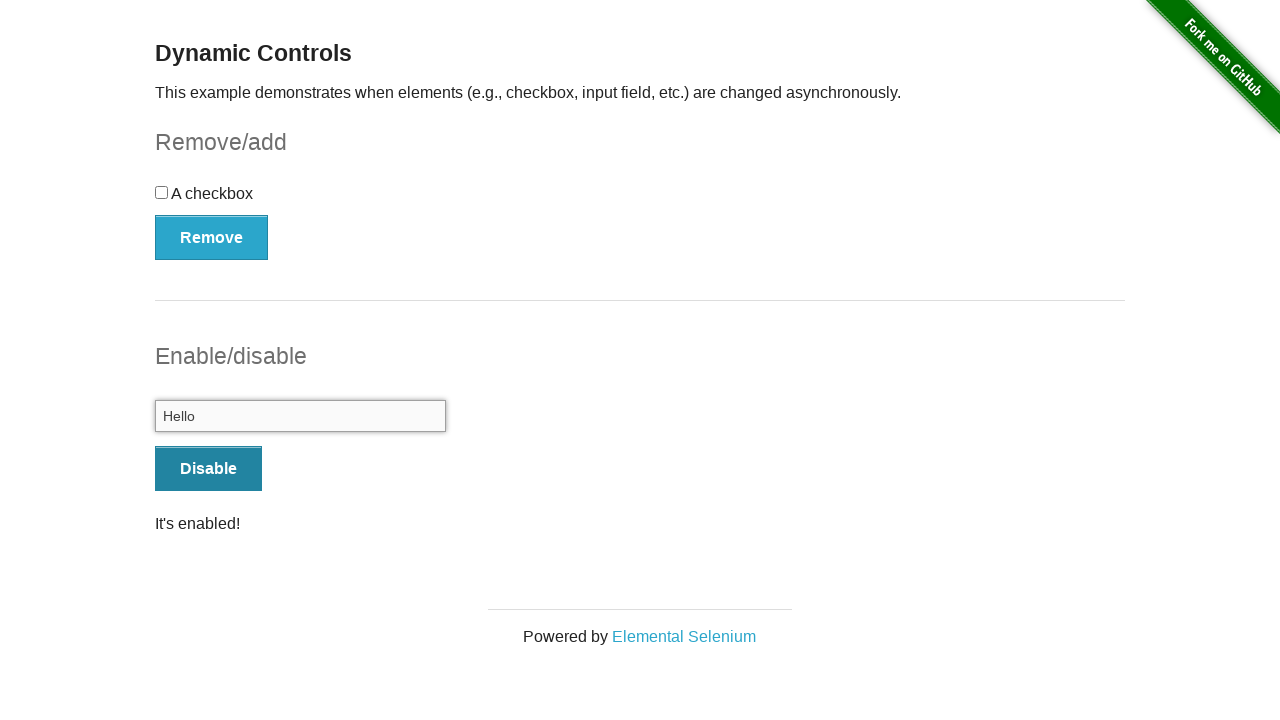

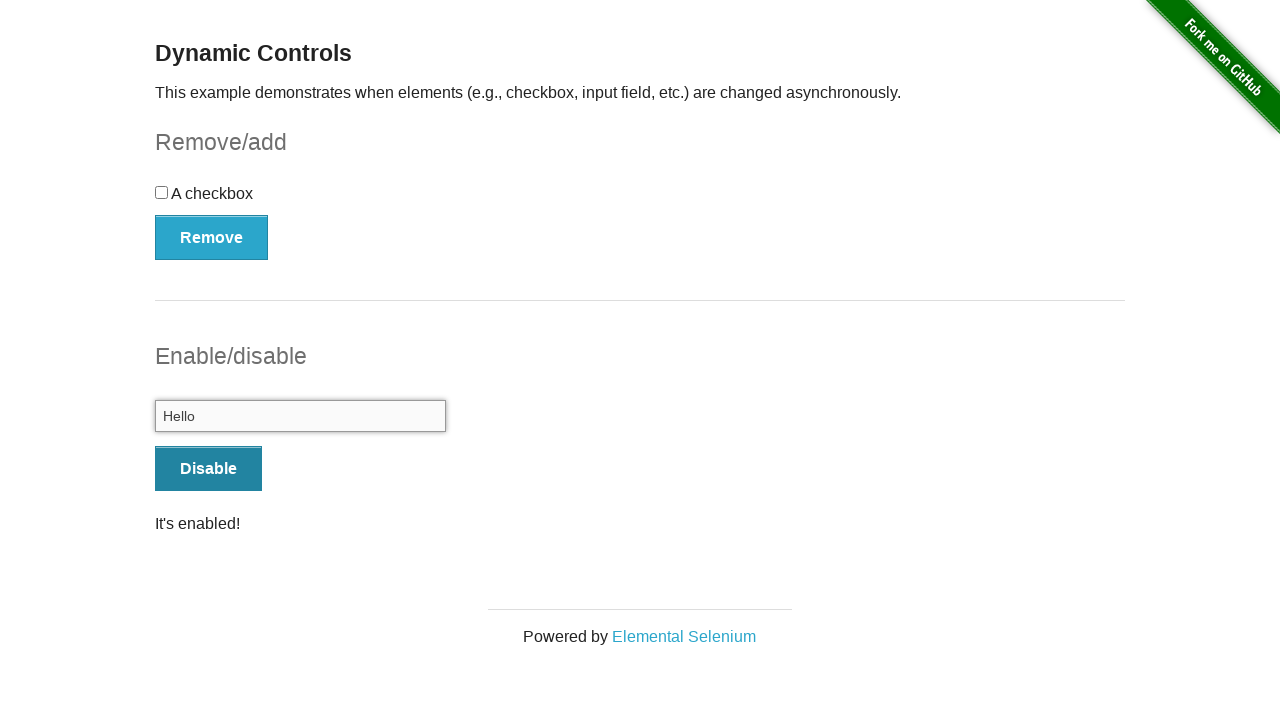